Tests the inputs page by navigating to it and entering a numeric value into an input field

Starting URL: http://the-internet.herokuapp.com/

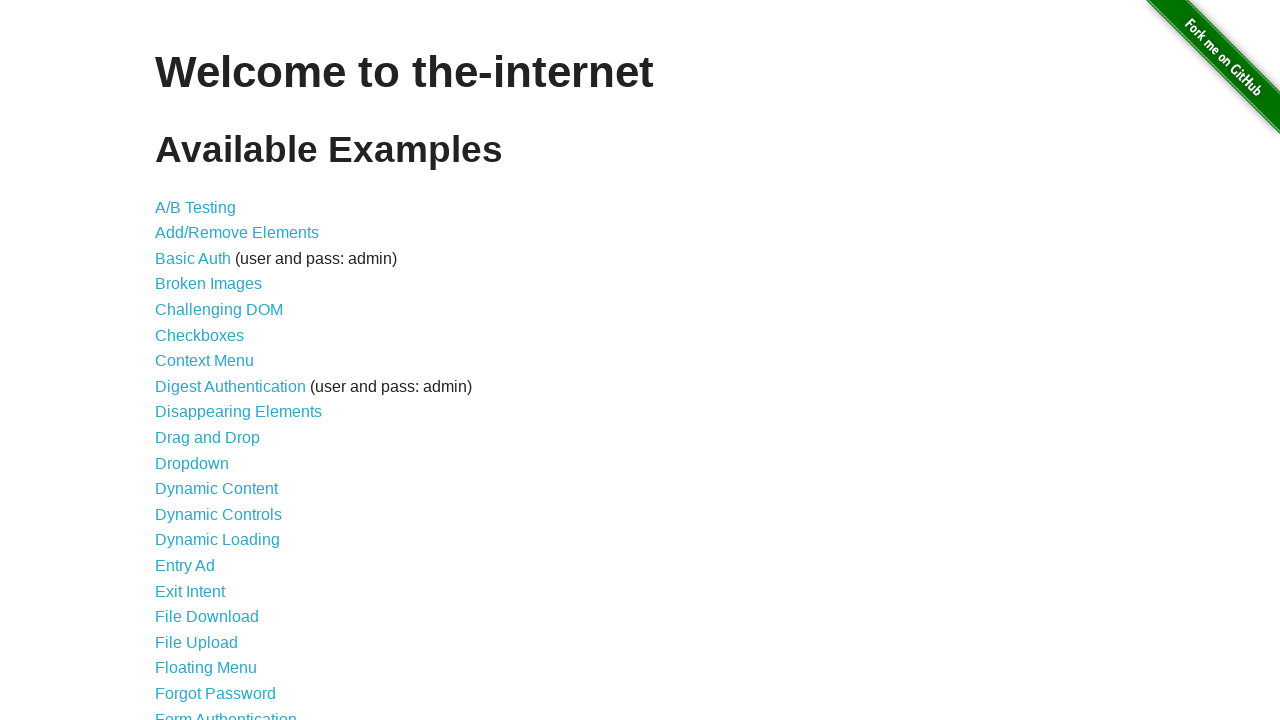

Clicked on the Inputs link at (176, 361) on a[href='/inputs']
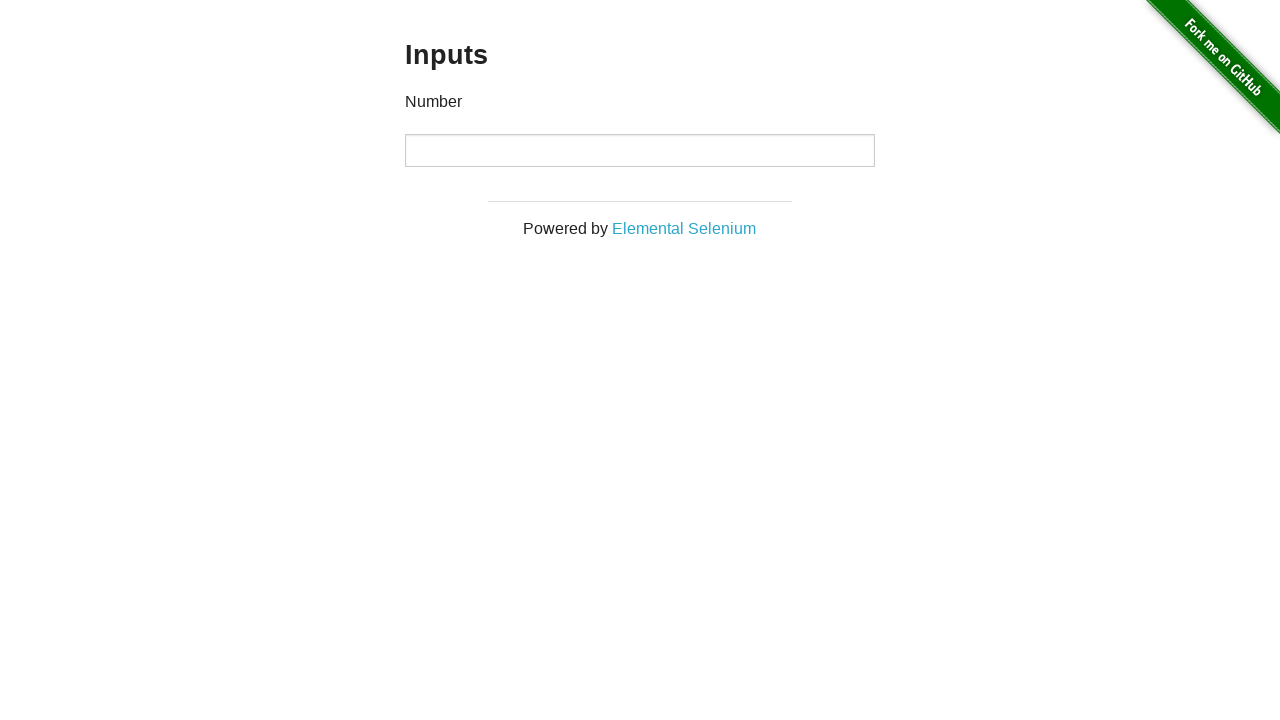

Input field with type 'number' is now visible
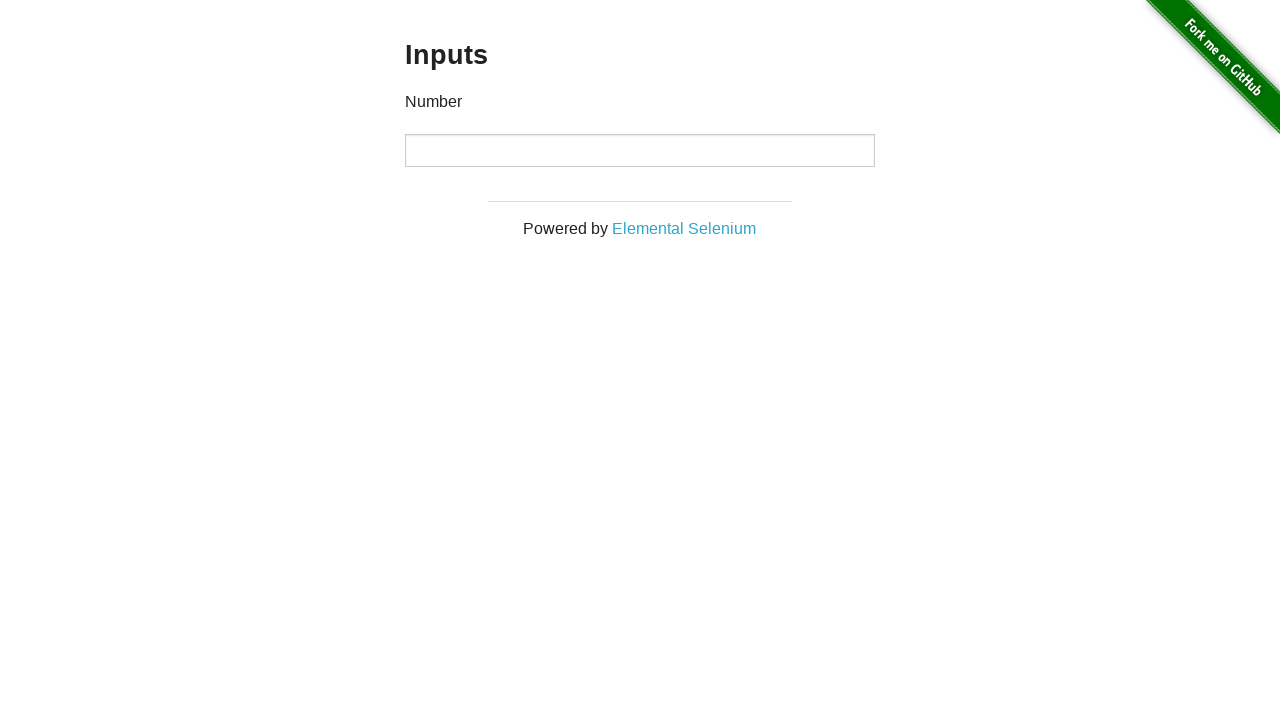

Entered numeric value '25' into the input field on #content input[type='number']
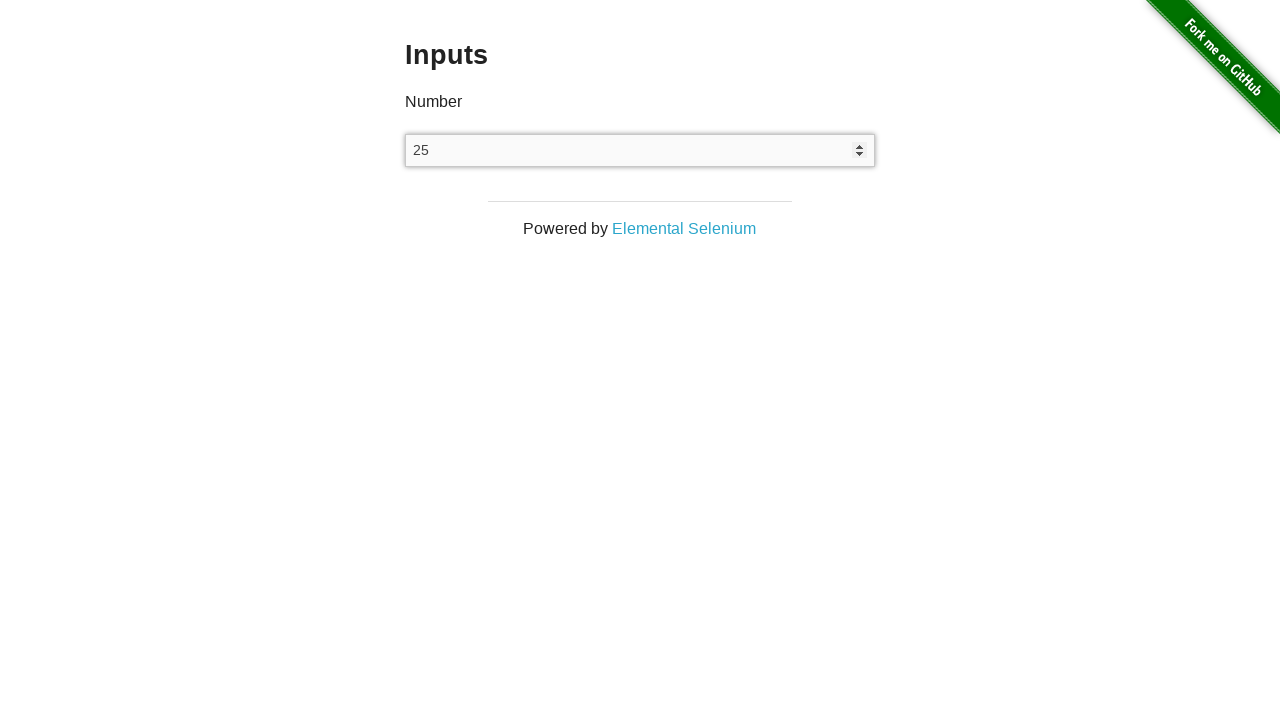

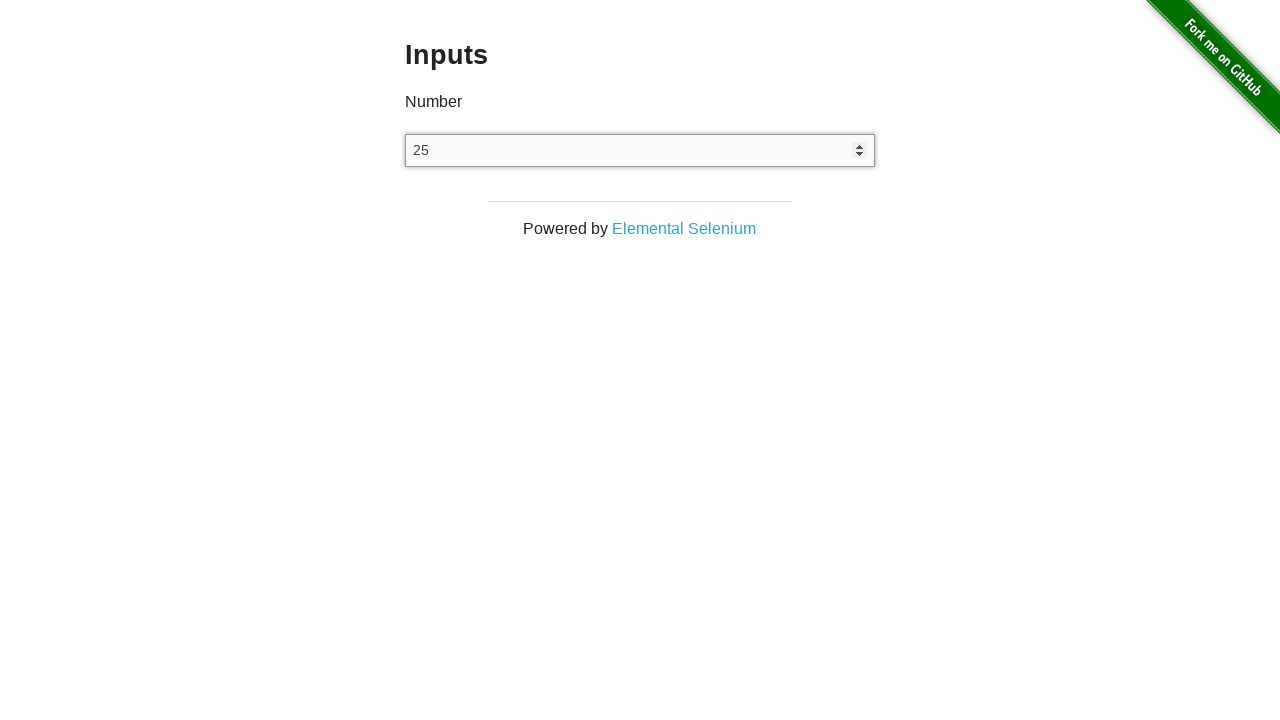